Tests navigation to the "past" page by clicking the past link and verifying URL changes to /front

Starting URL: https://news.ycombinator.com/

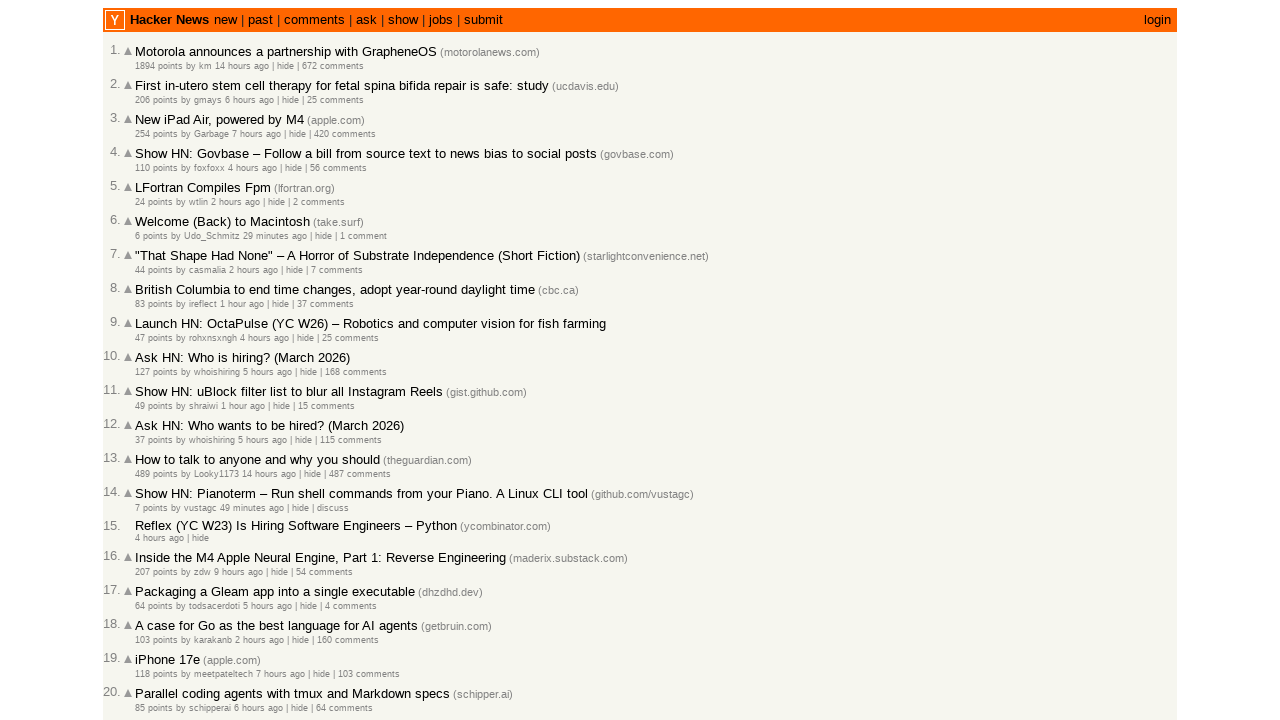

Clicked on the 'past' link in navigation at (260, 20) on internal:role=link[name="past"i]
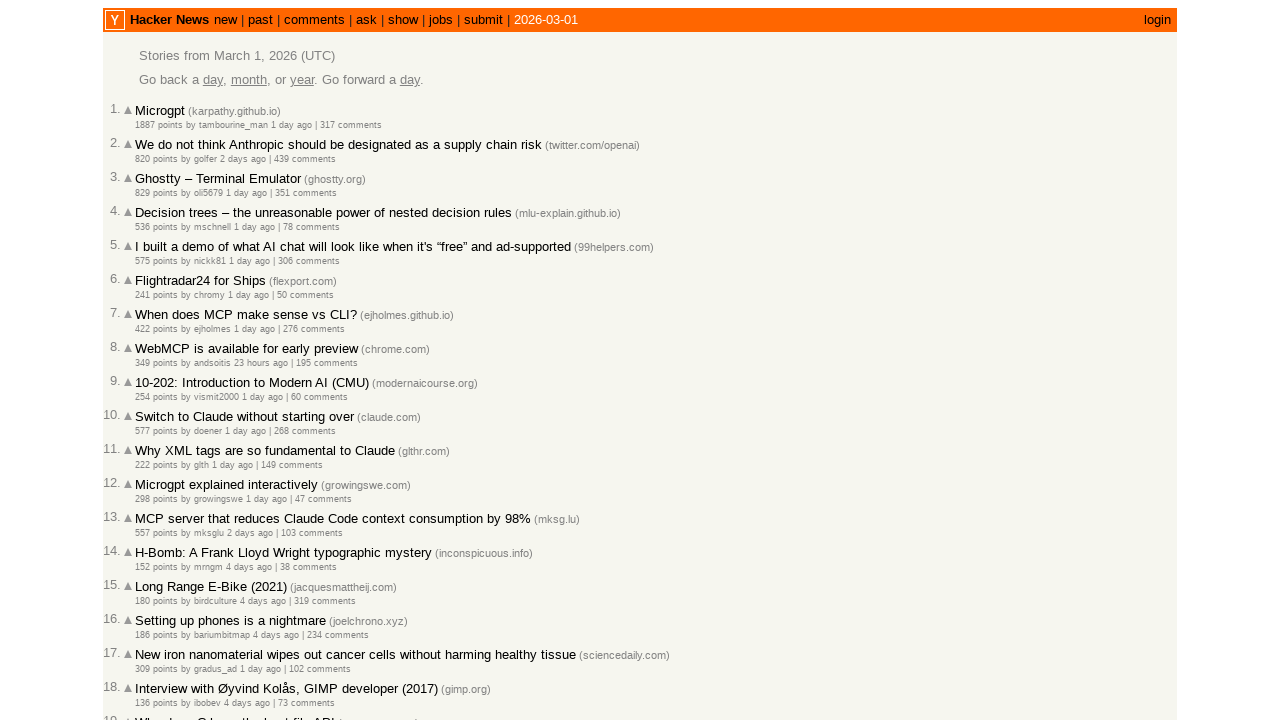

Navigation to /front page completed and URL verified
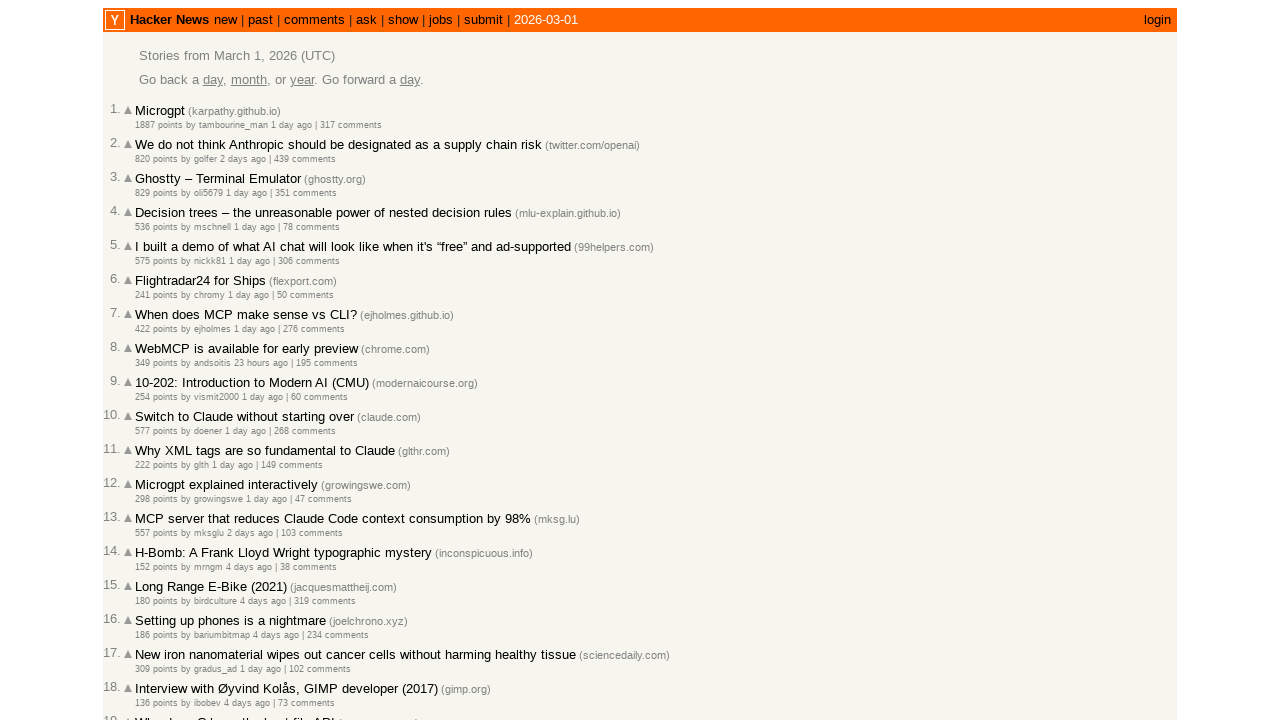

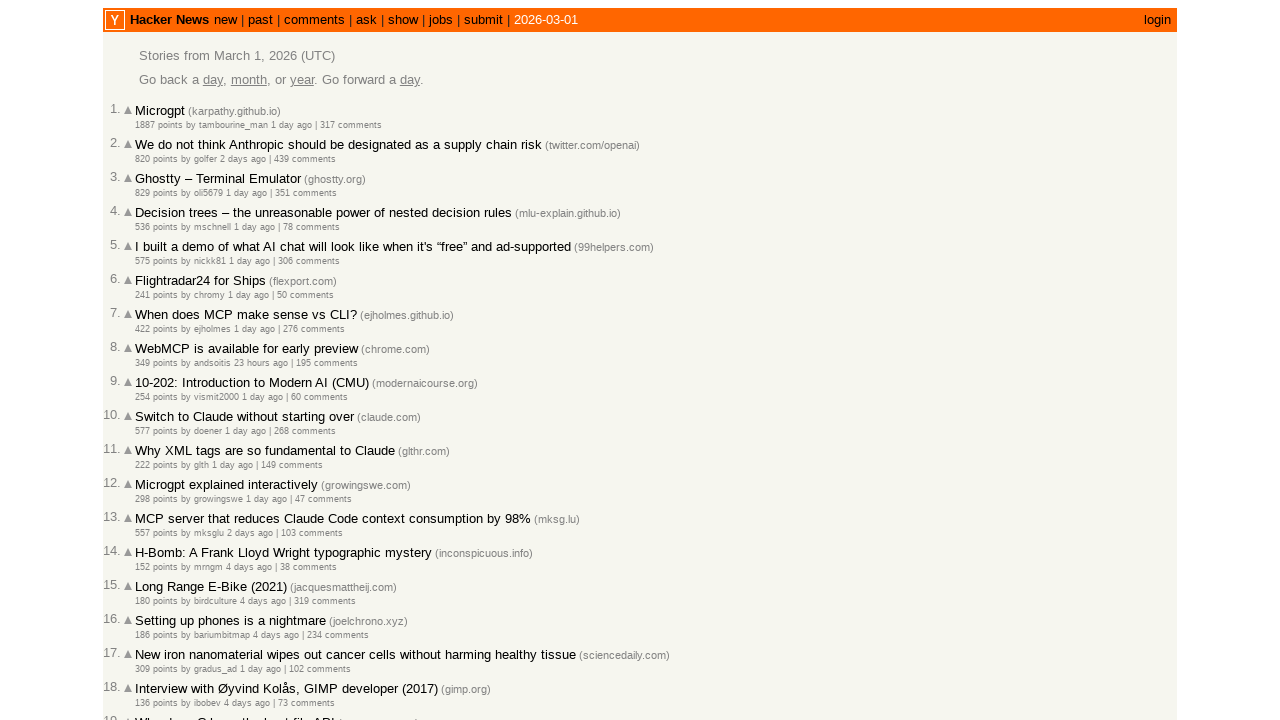